Tests text input functionality by entering text into a text box, verifying the value, and then clearing it

Starting URL: https://www.selenium.dev/selenium/web/web-form.html

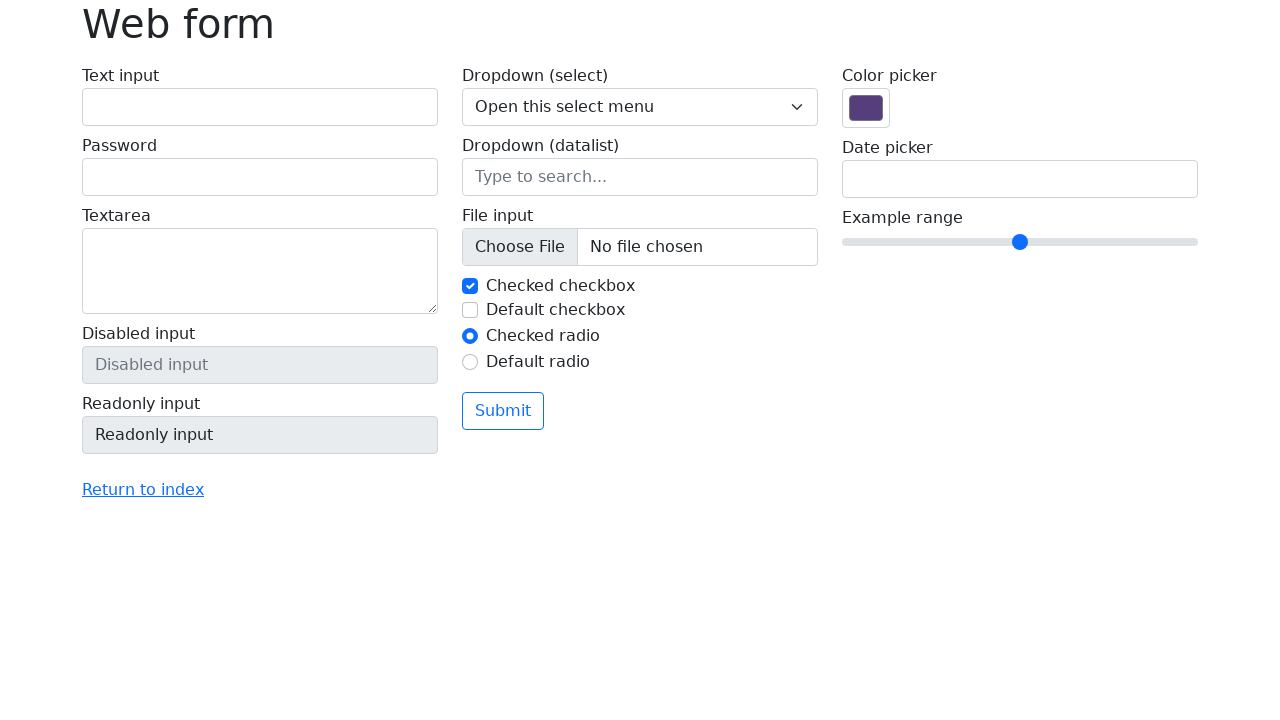

Entered text 'Welcome to Mercator.' into text box on #my-text-id
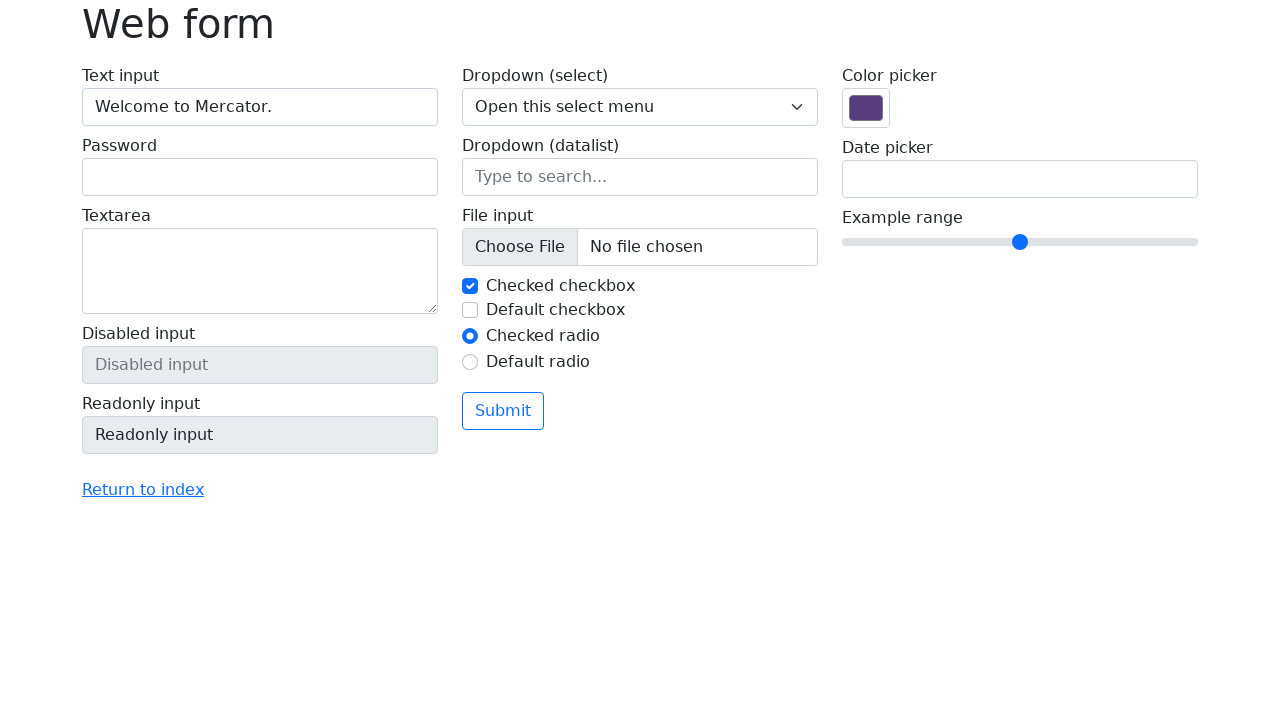

Retrieved text box value: 'Welcome to Mercator.'
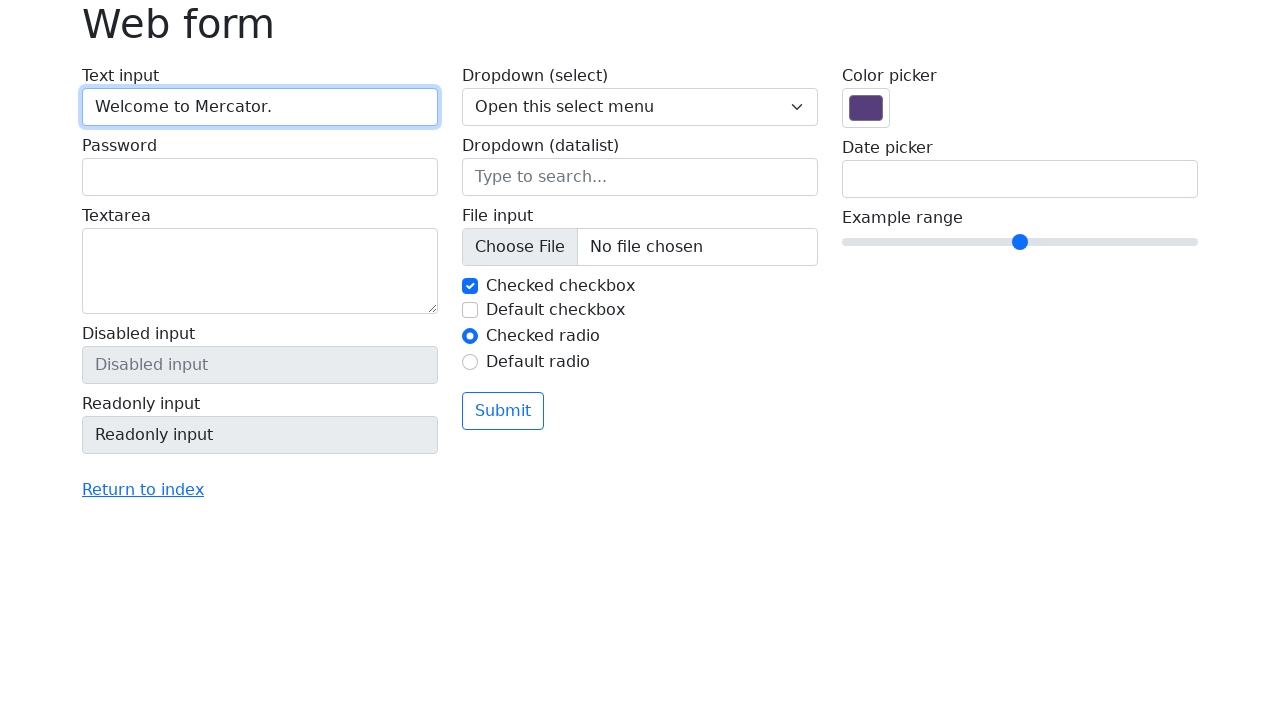

Cleared text from text box on #my-text-id
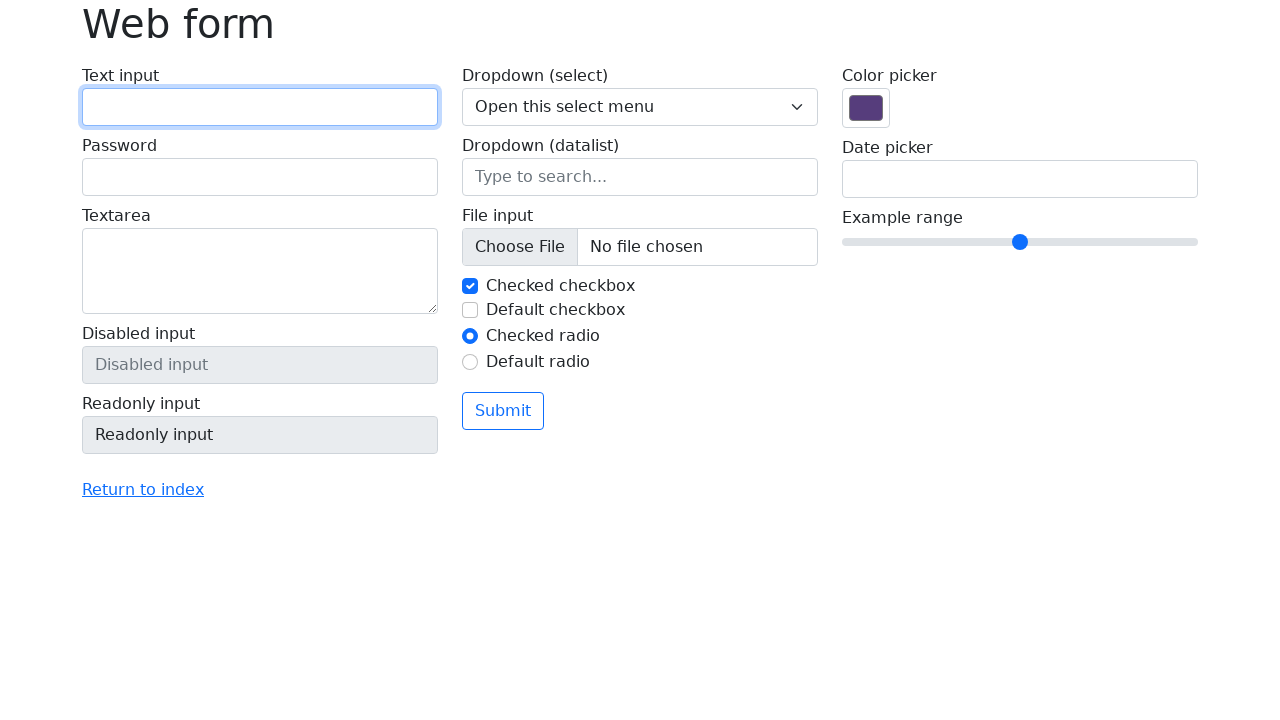

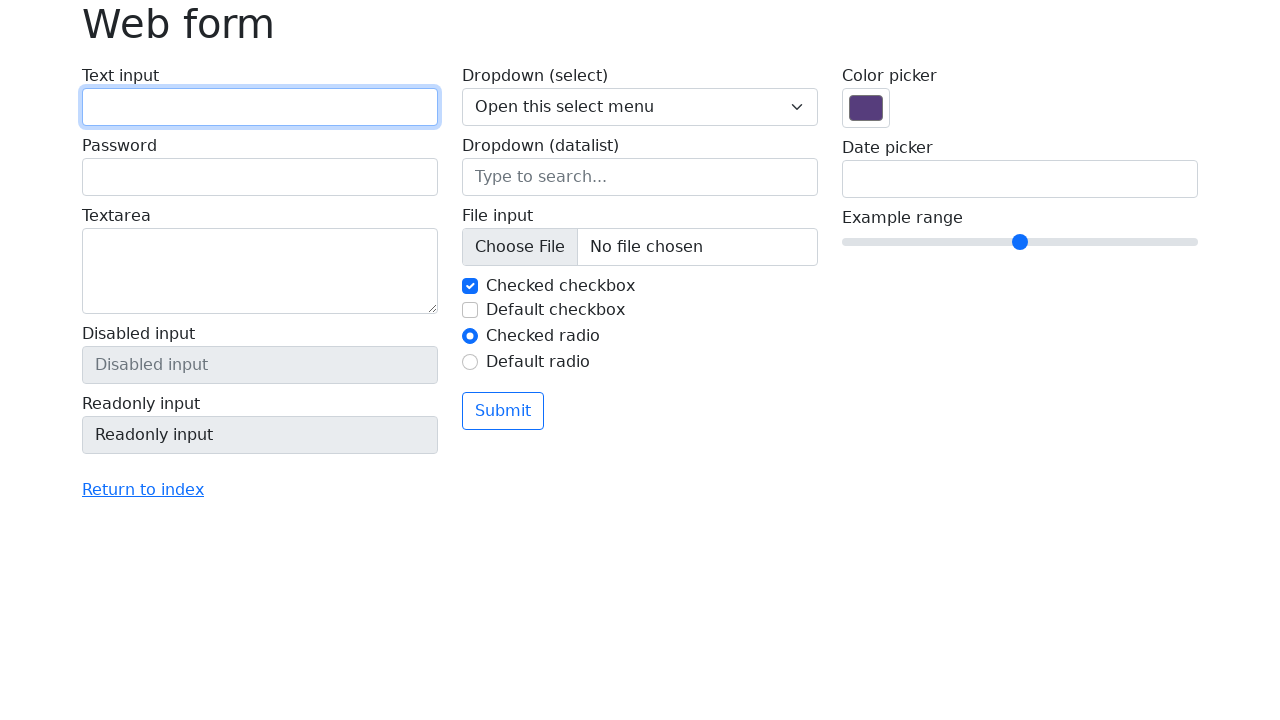